Tests the autocomplete functionality by typing "Ind" in the autocomplete input field, waiting for suggestions to appear, and selecting "India" from the dropdown list.

Starting URL: https://rahulshettyacademy.com/AutomationPractice/

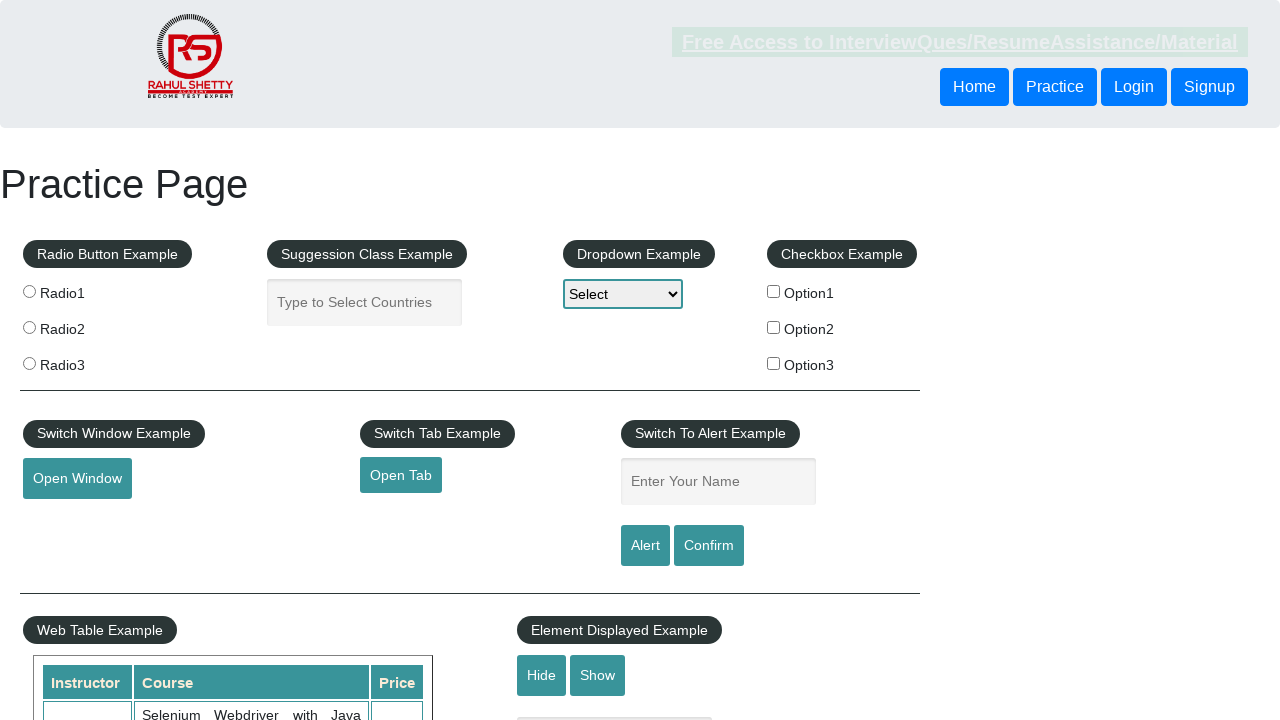

Typed 'Ind' in the autocomplete input field on input#autocomplete
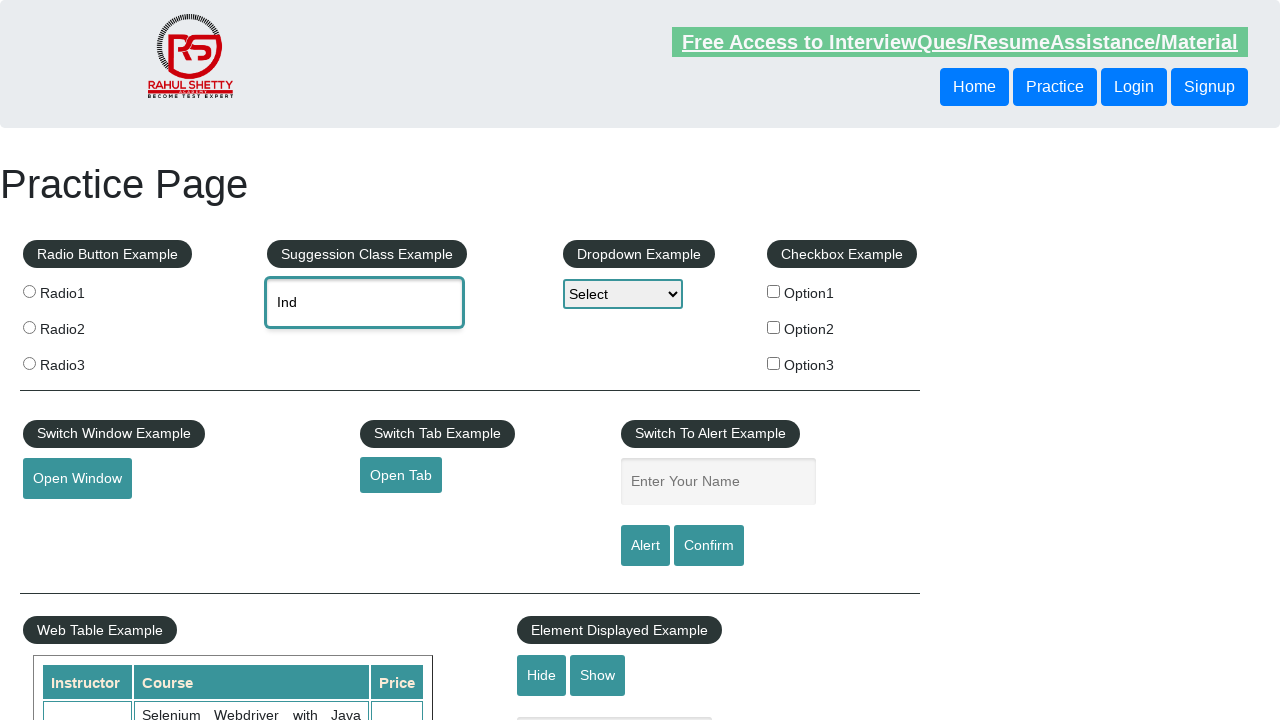

Autocomplete suggestions dropdown appeared
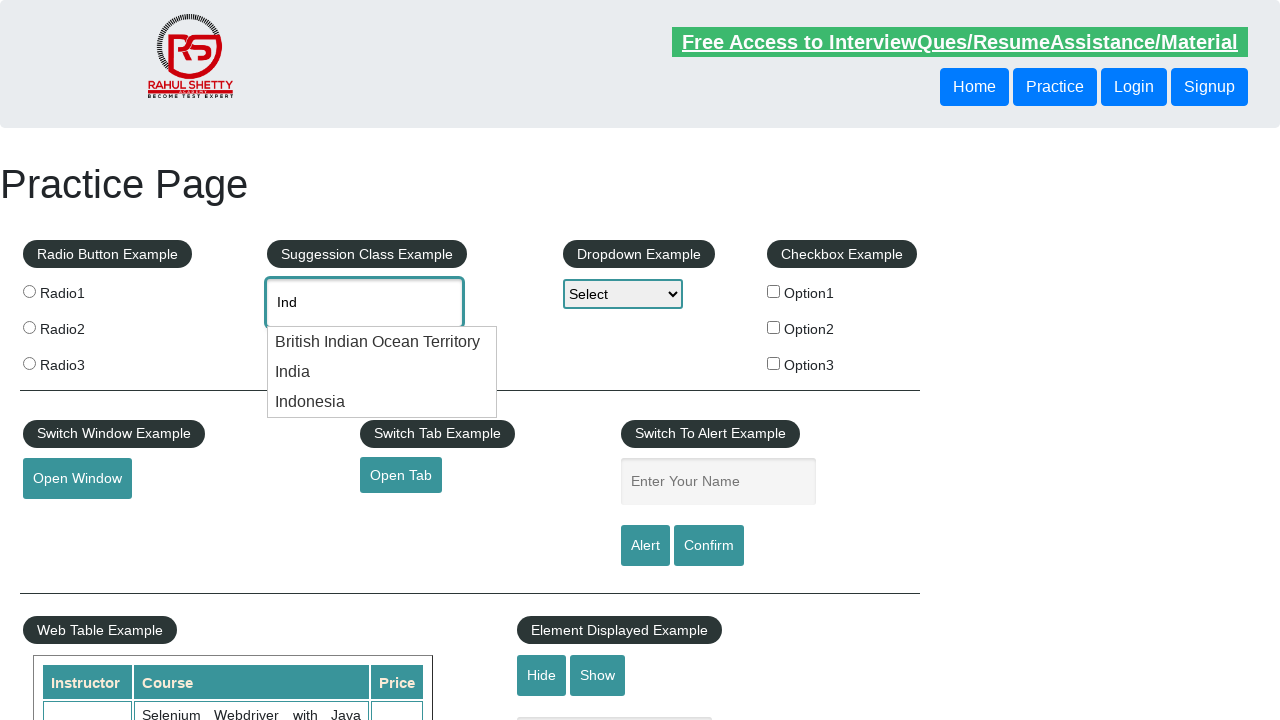

Located autocomplete suggestion items
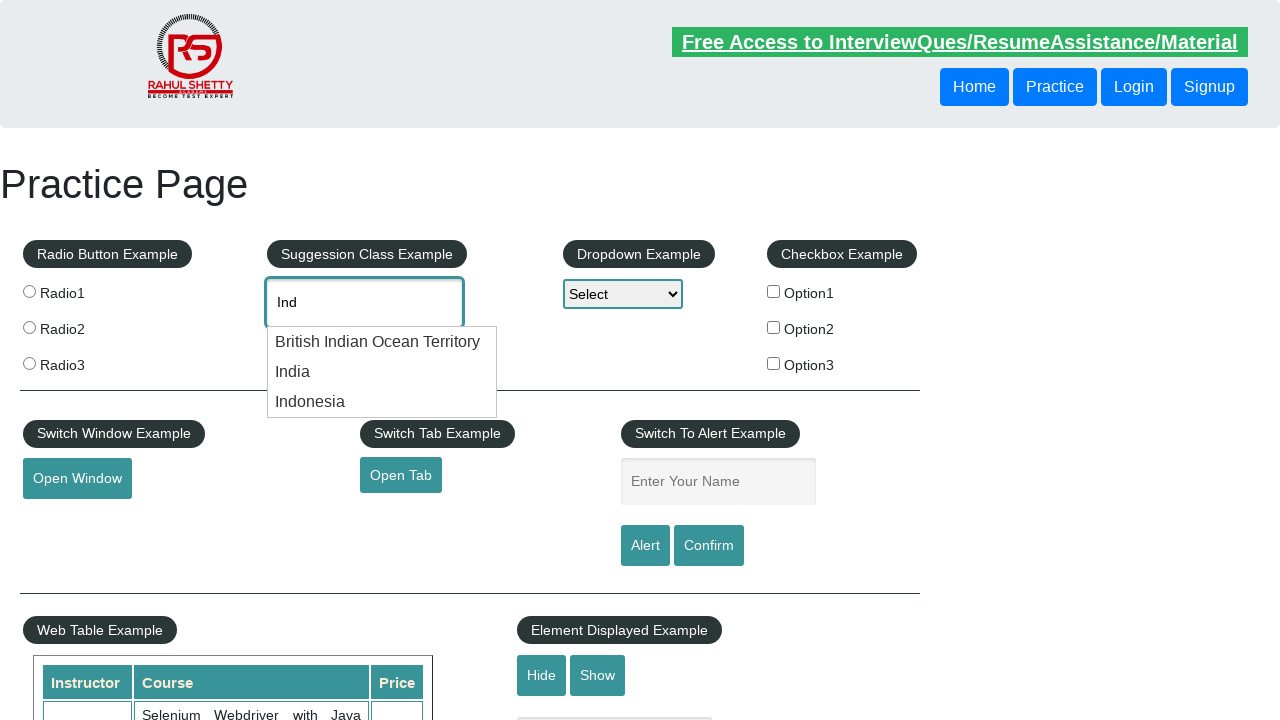

Found 3 suggestion items in the dropdown
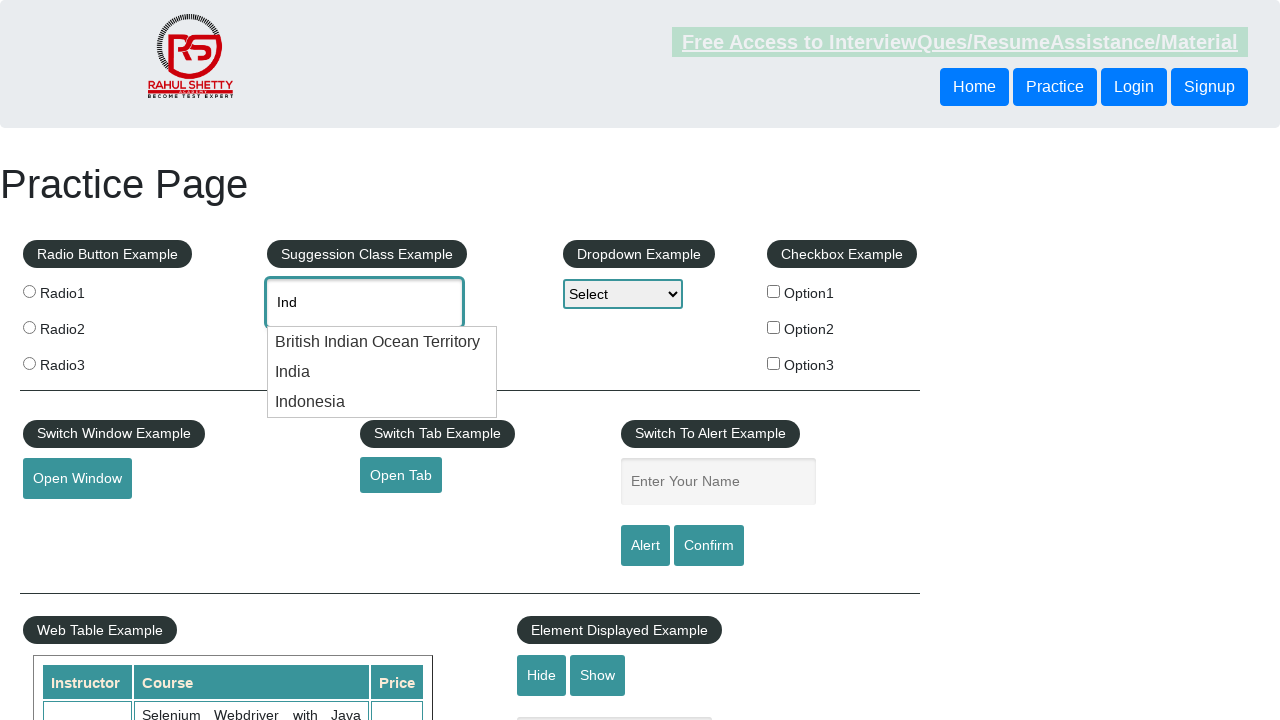

Hovered over 'India' suggestion at (382, 372) on li.ui-menu-item >> nth=1
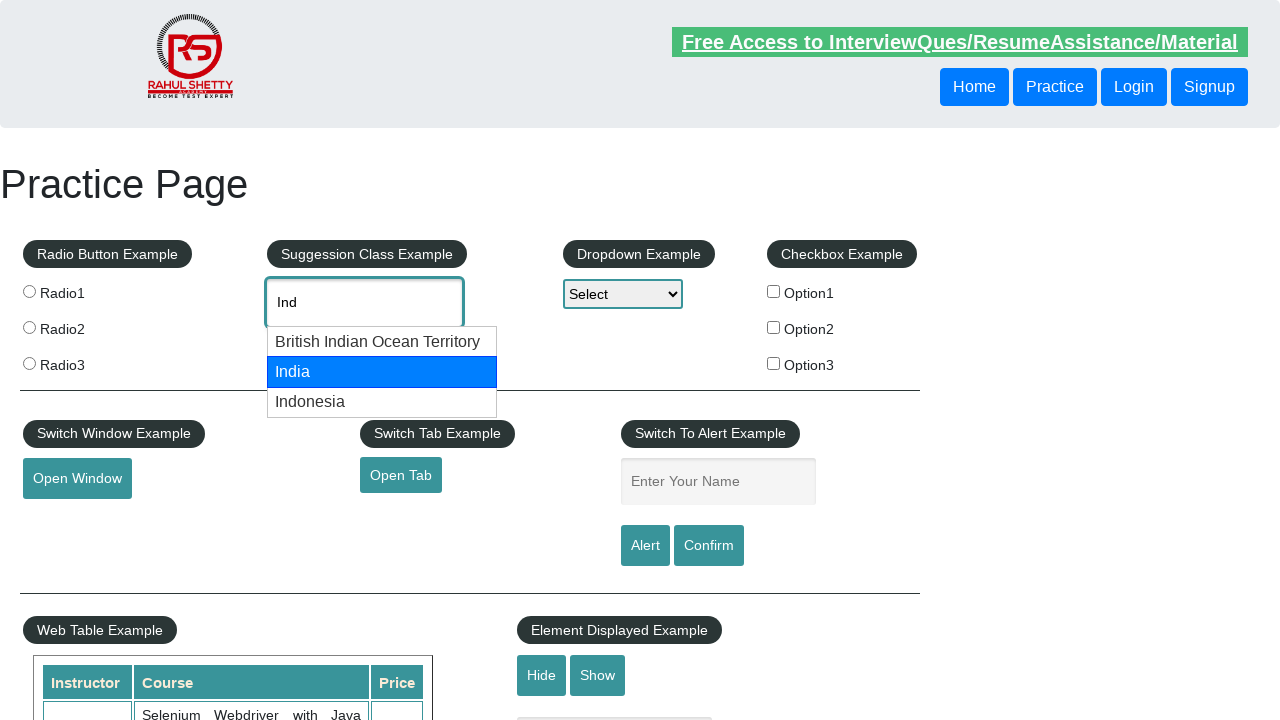

Clicked on 'India' from the autocomplete suggestions at (382, 372) on li.ui-menu-item >> nth=1
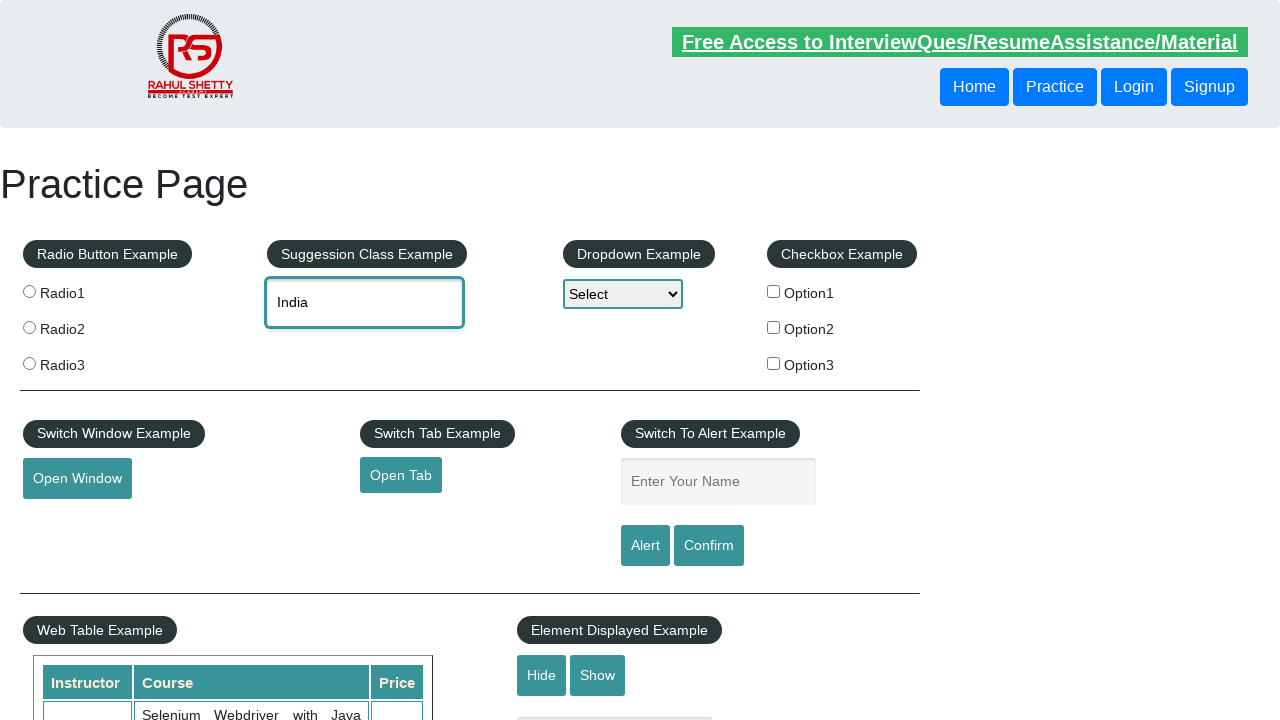

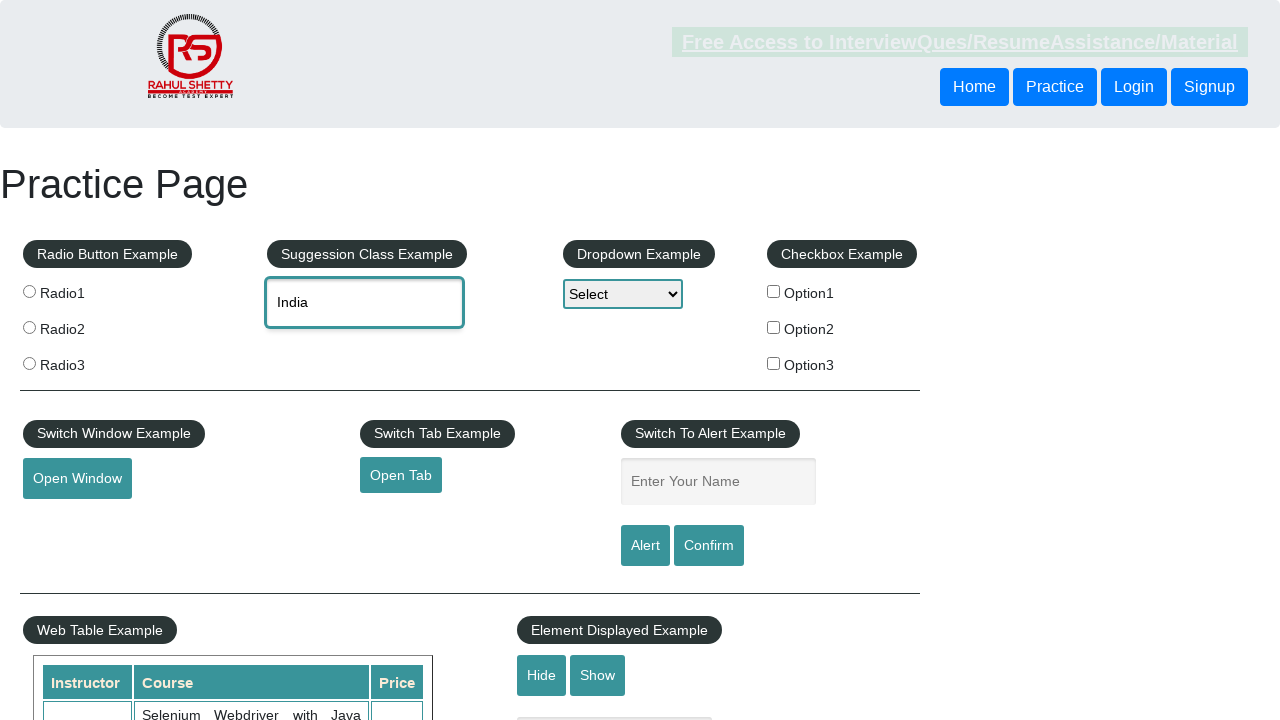